Tests dropdown selection by navigating to the Dropdown page and selecting Option 1

Starting URL: https://the-internet.herokuapp.com/

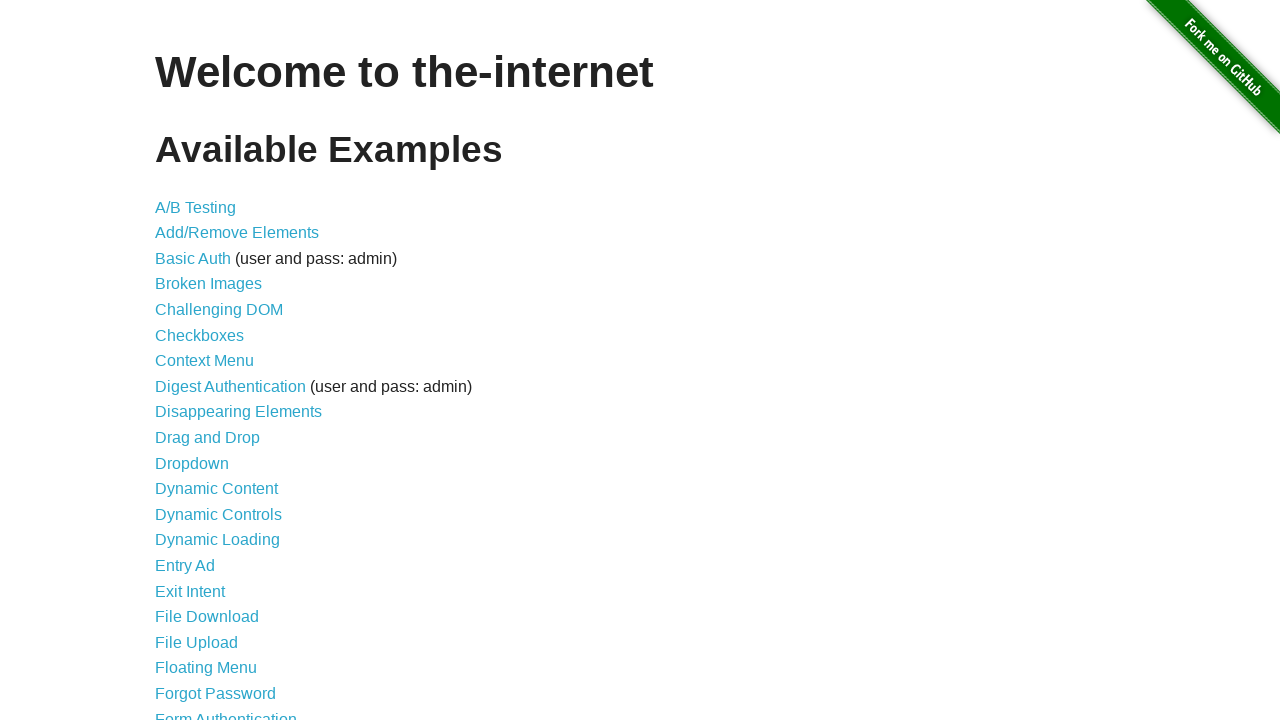

Clicked on Dropdown link to navigate to dropdown page at (192, 463) on text=Dropdown
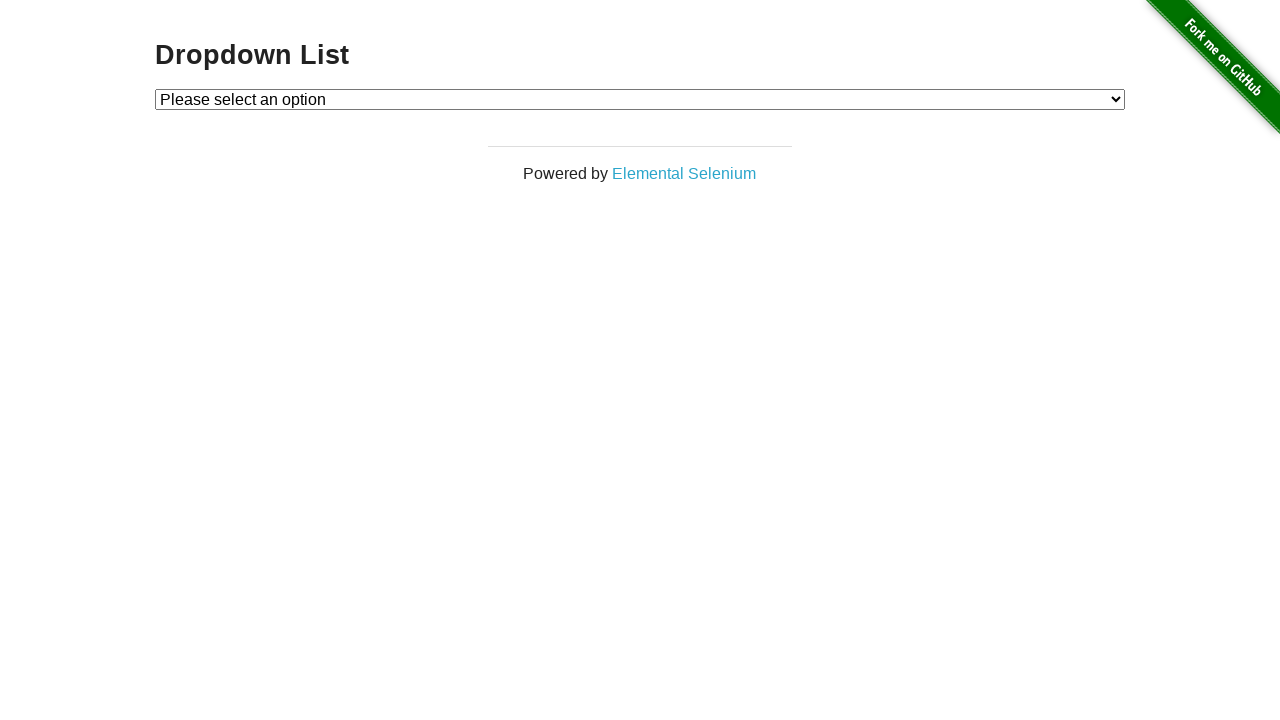

Selected Option 1 from the dropdown menu on #dropdown
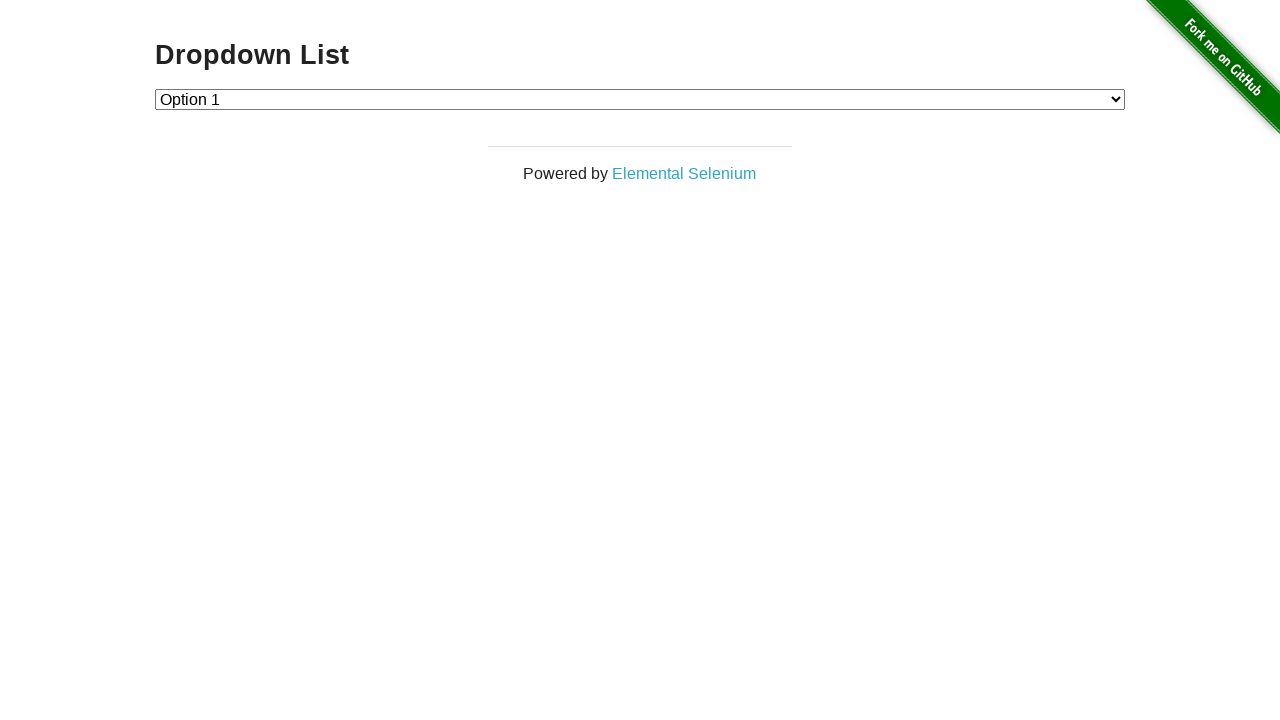

Located the selected option element
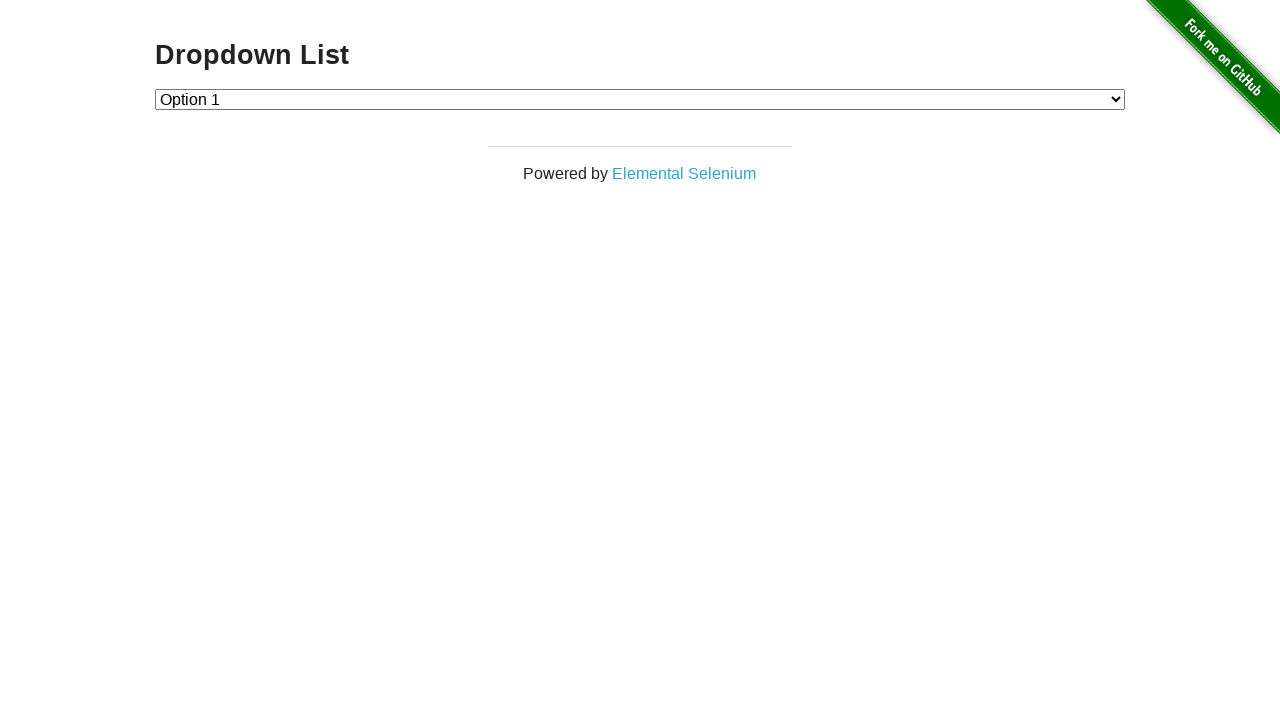

Verified that Option 1 is selected in the dropdown
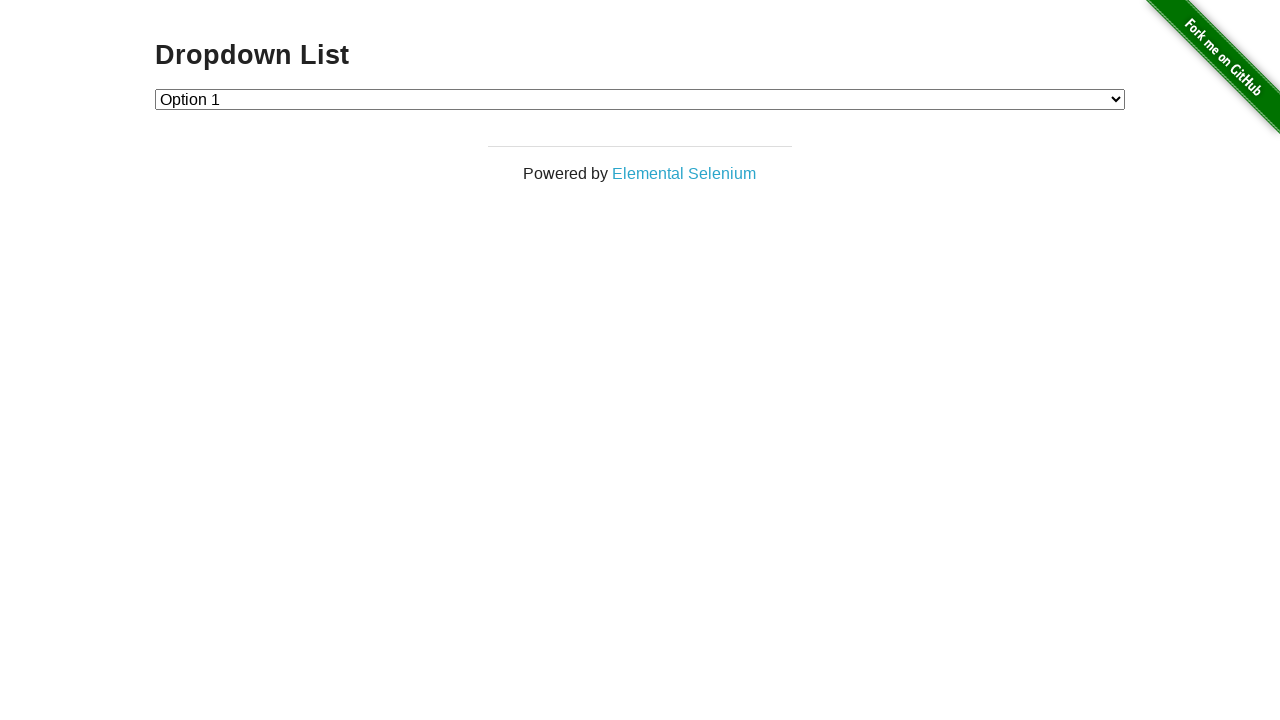

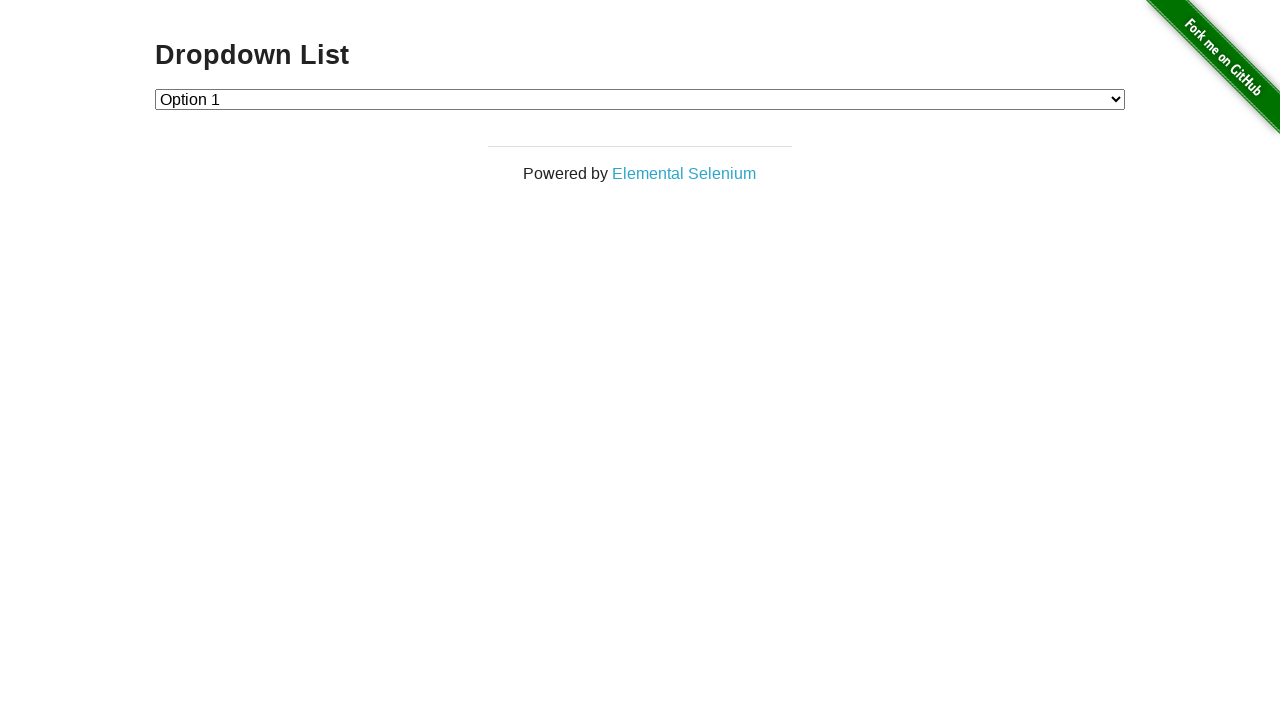